Tests locating elements by placeholder - opens search and clicks the search input

Starting URL: https://playwright.dev/

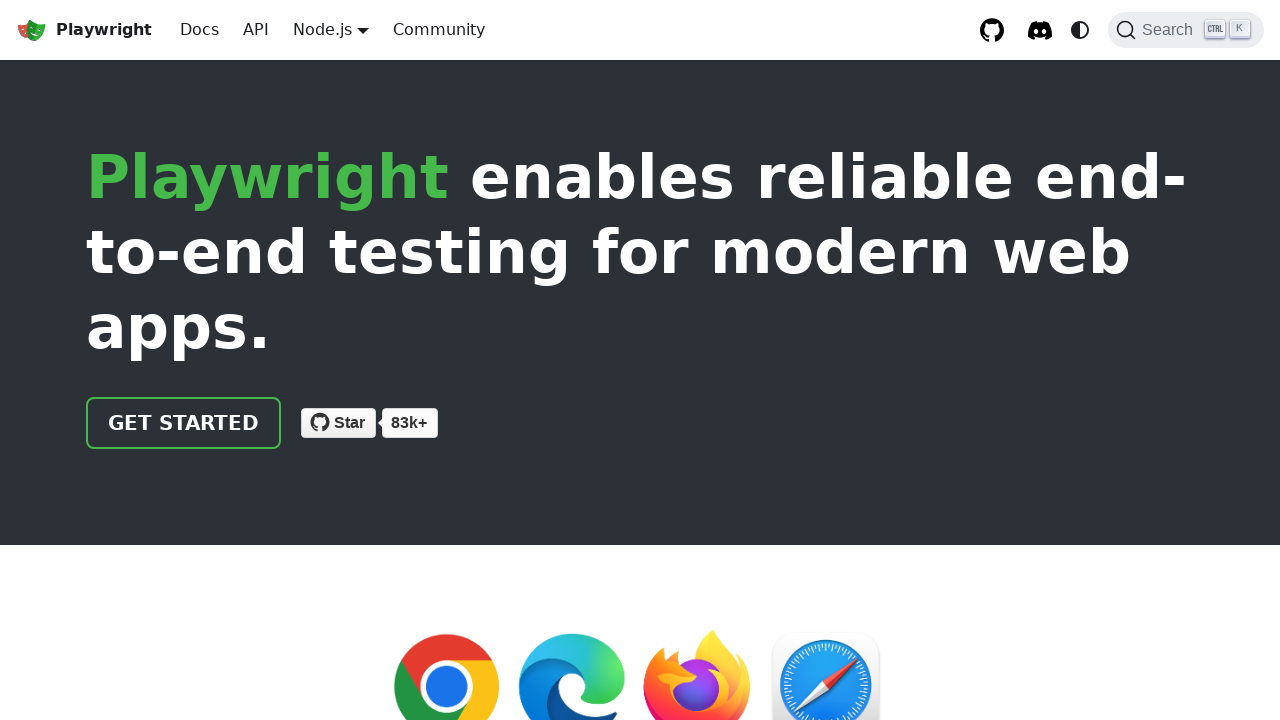

Clicked search label to open search at (1186, 30) on internal:label="Search"i
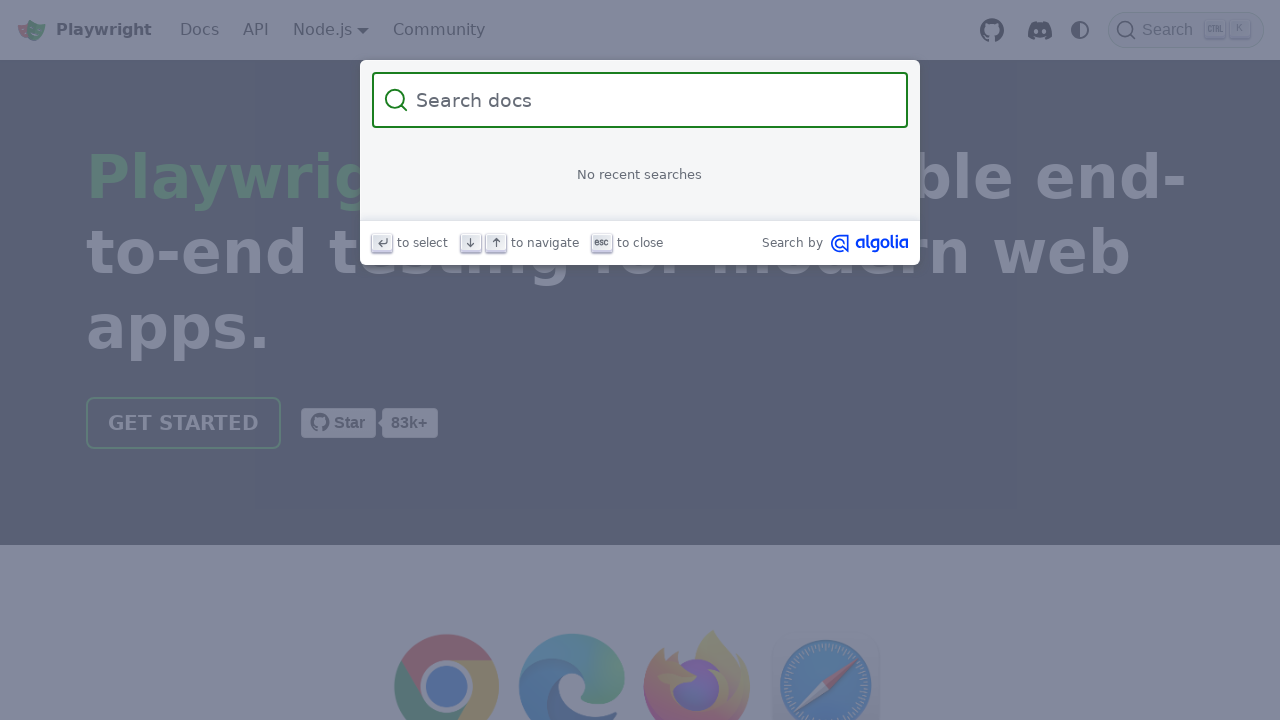

Clicked search input field by placeholder text 'Search docs' at (652, 100) on internal:attr=[placeholder="Search docs"i]
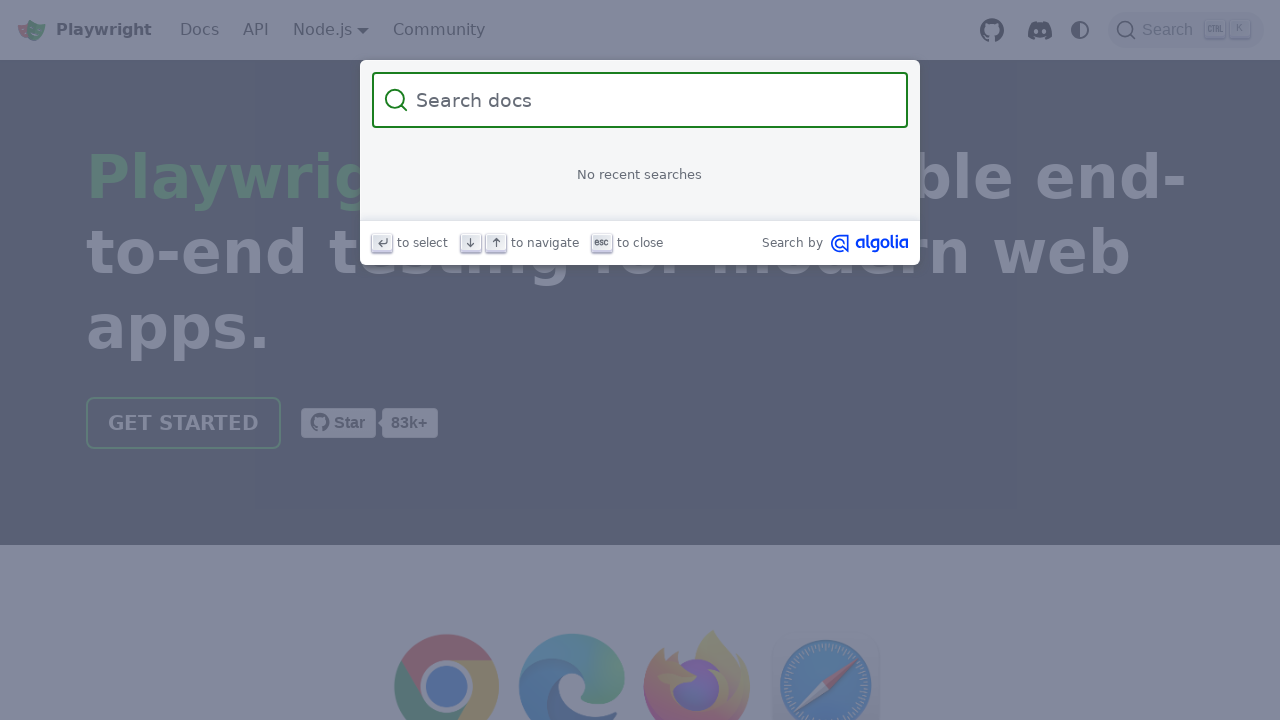

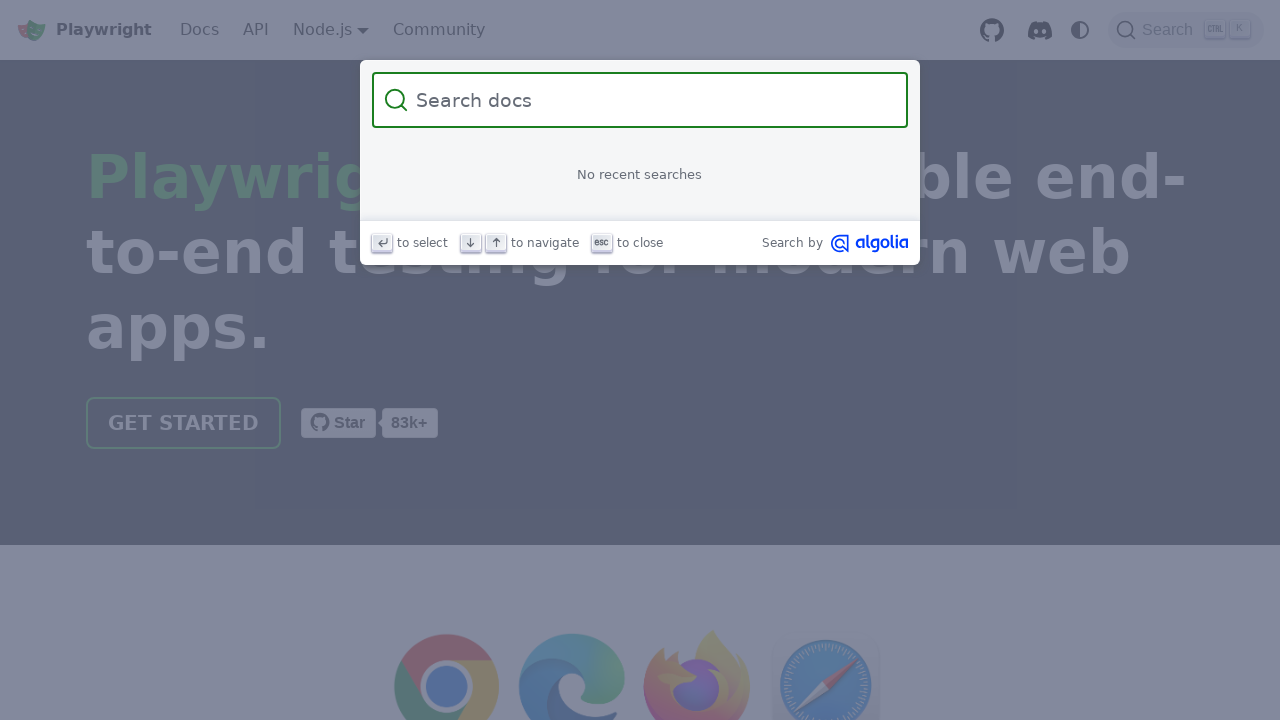